Tests the complete flight booking flow on BlazeDemo: selects departure and destination cities, chooses the cheapest flight, fills in passenger and payment details, and completes the purchase.

Starting URL: https://blazedemo.com/

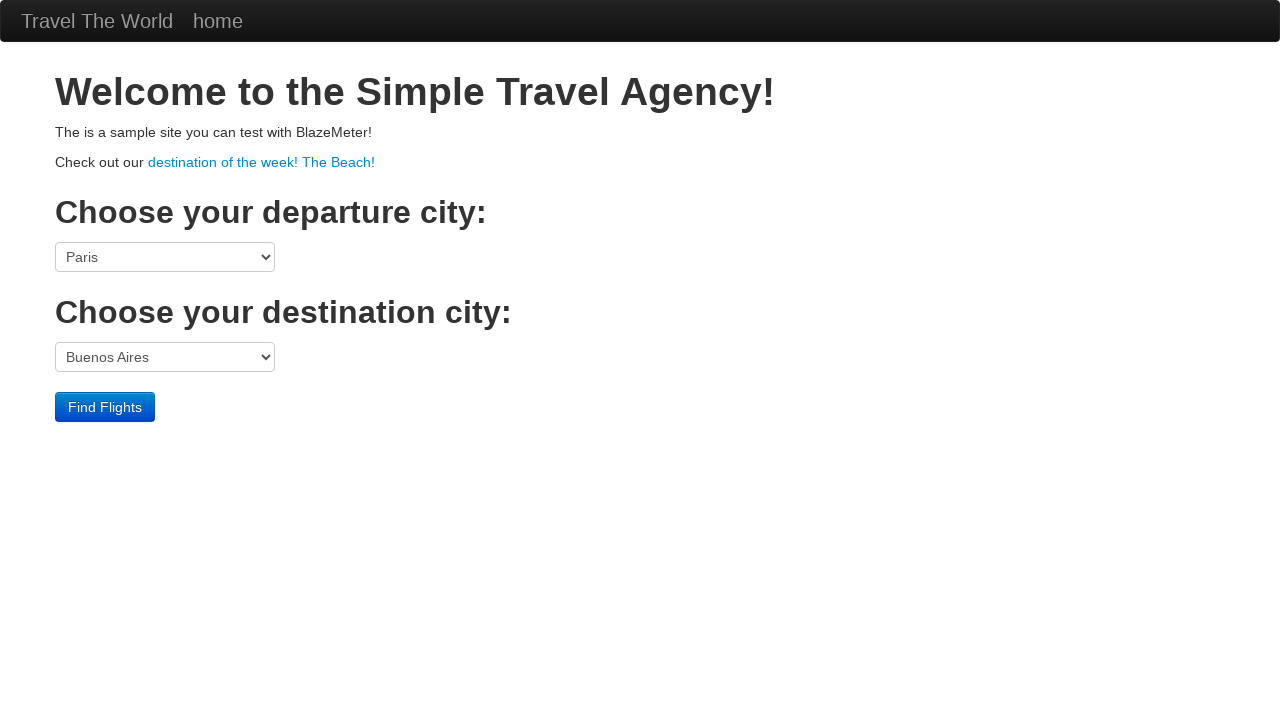

Selected Philadelphia as departure city on select[name='fromPort']
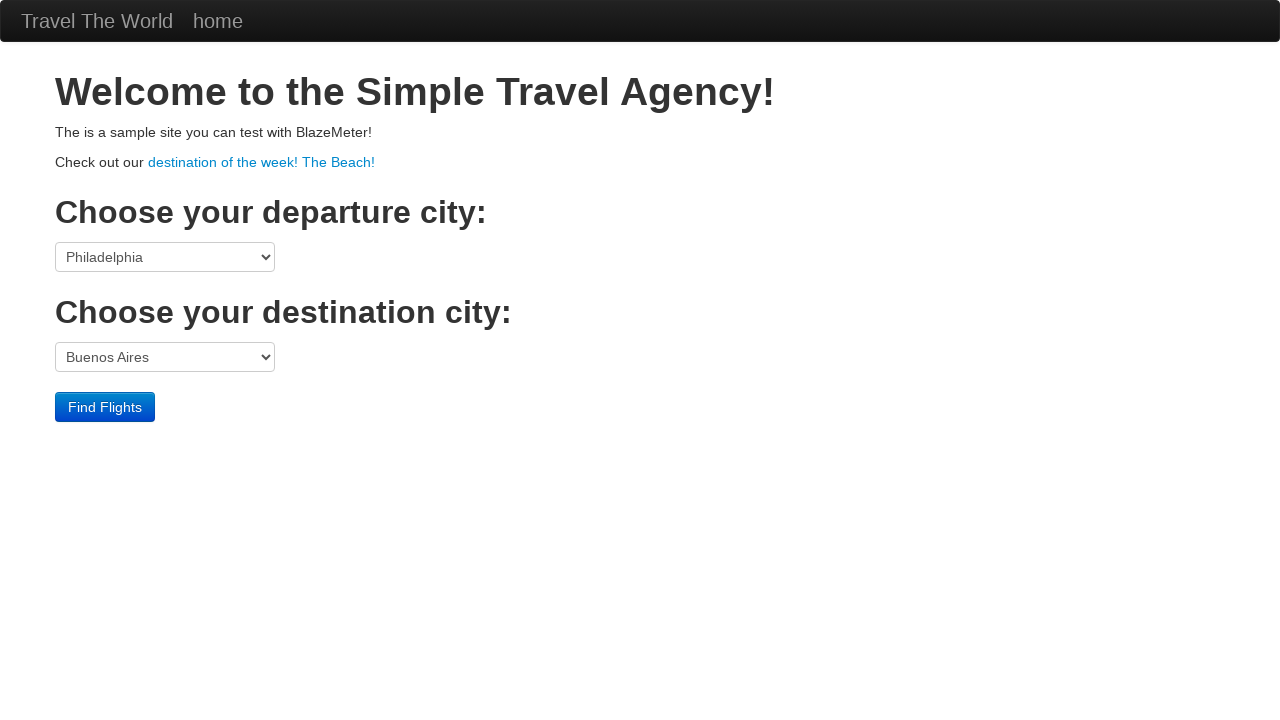

Selected New York as destination city on select[name='toPort']
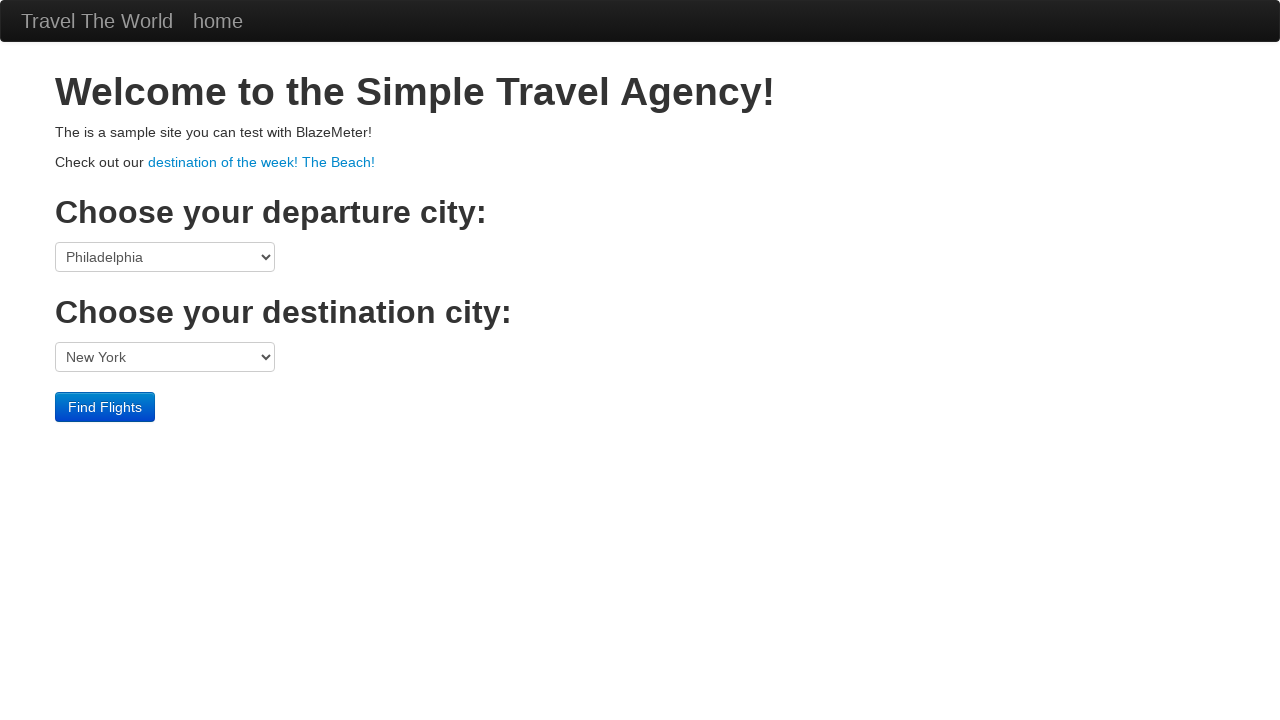

Clicked Find Flights button at (105, 407) on input.btn
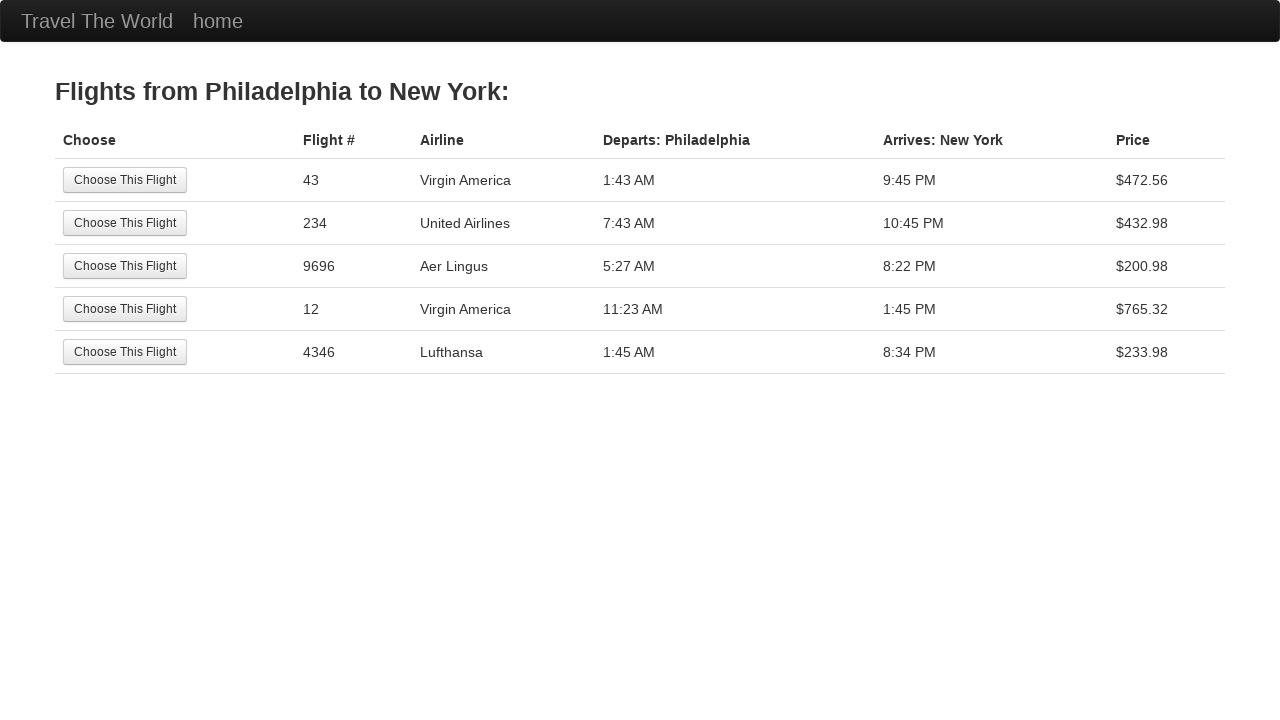

Flight results table loaded
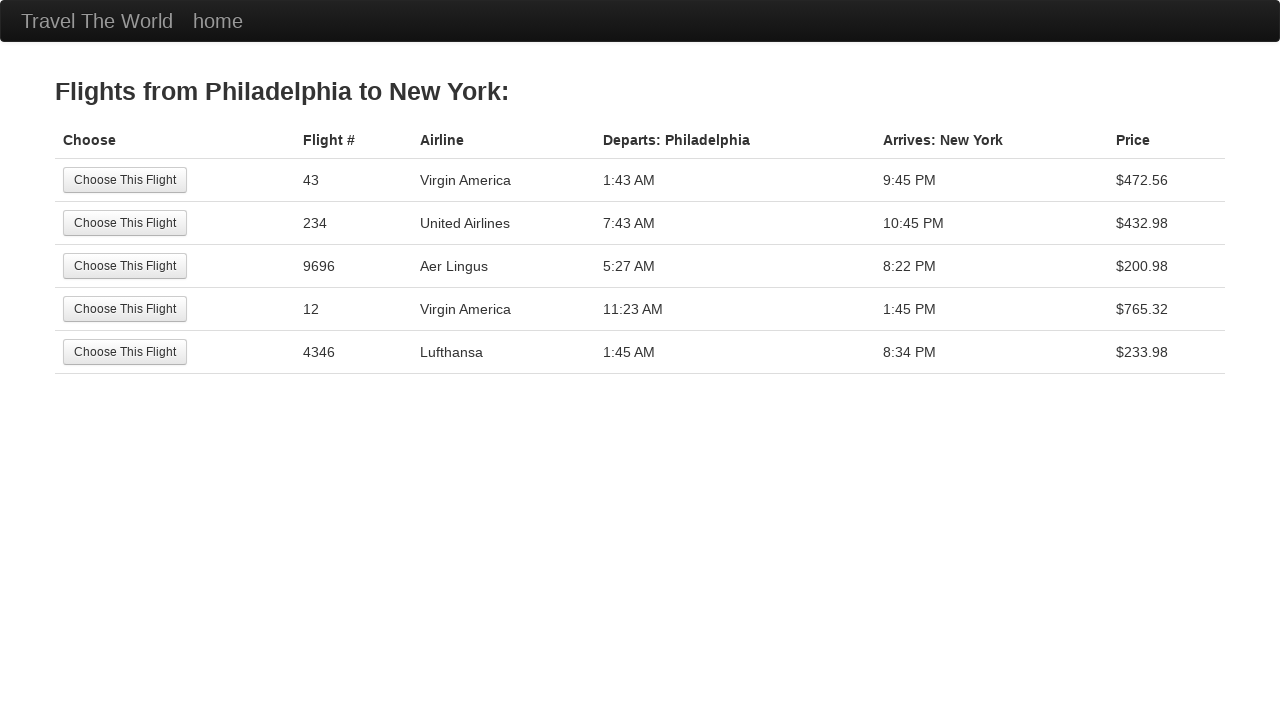

Retrieved all flight price elements
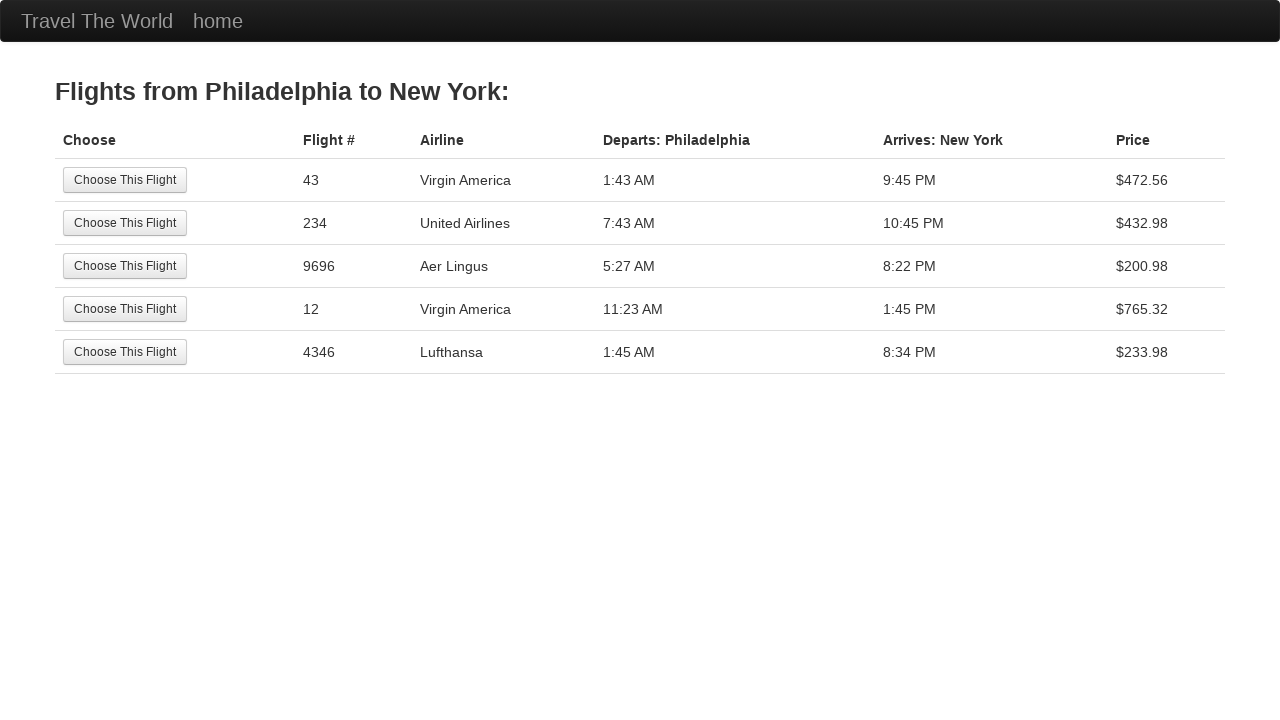

Found cheapest flight with price $20098.0
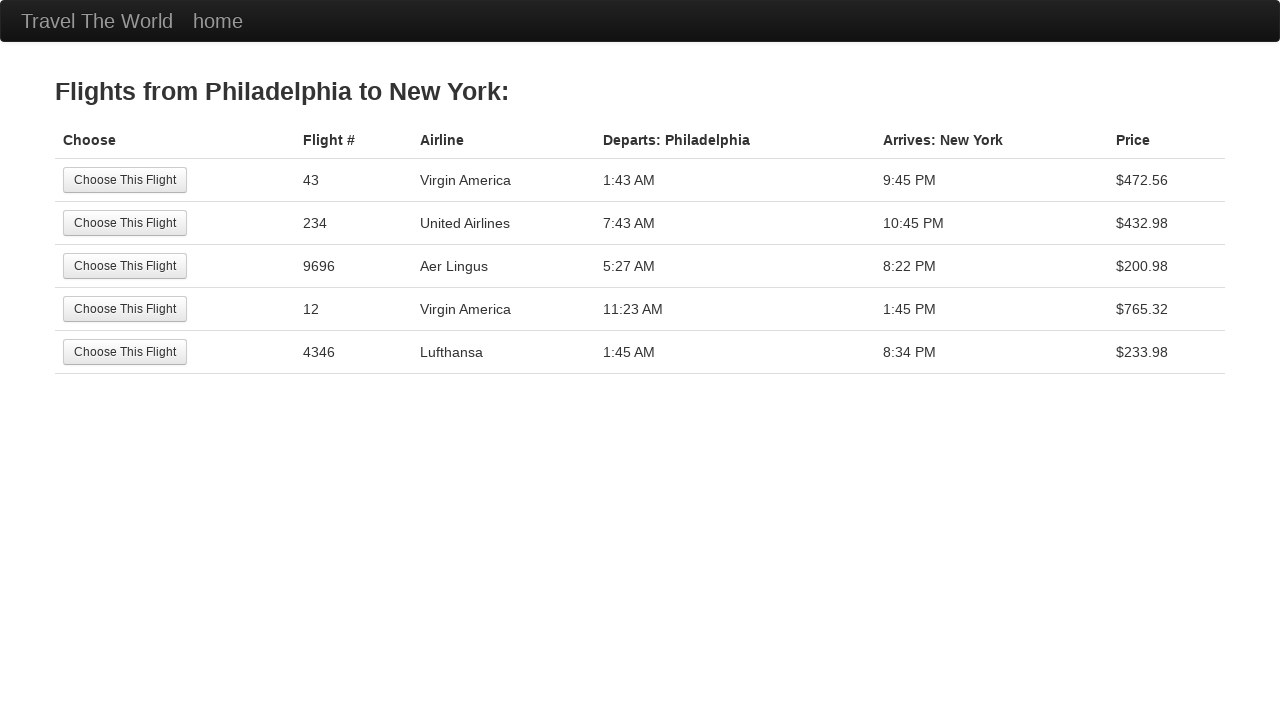

Selected cheapest flight option
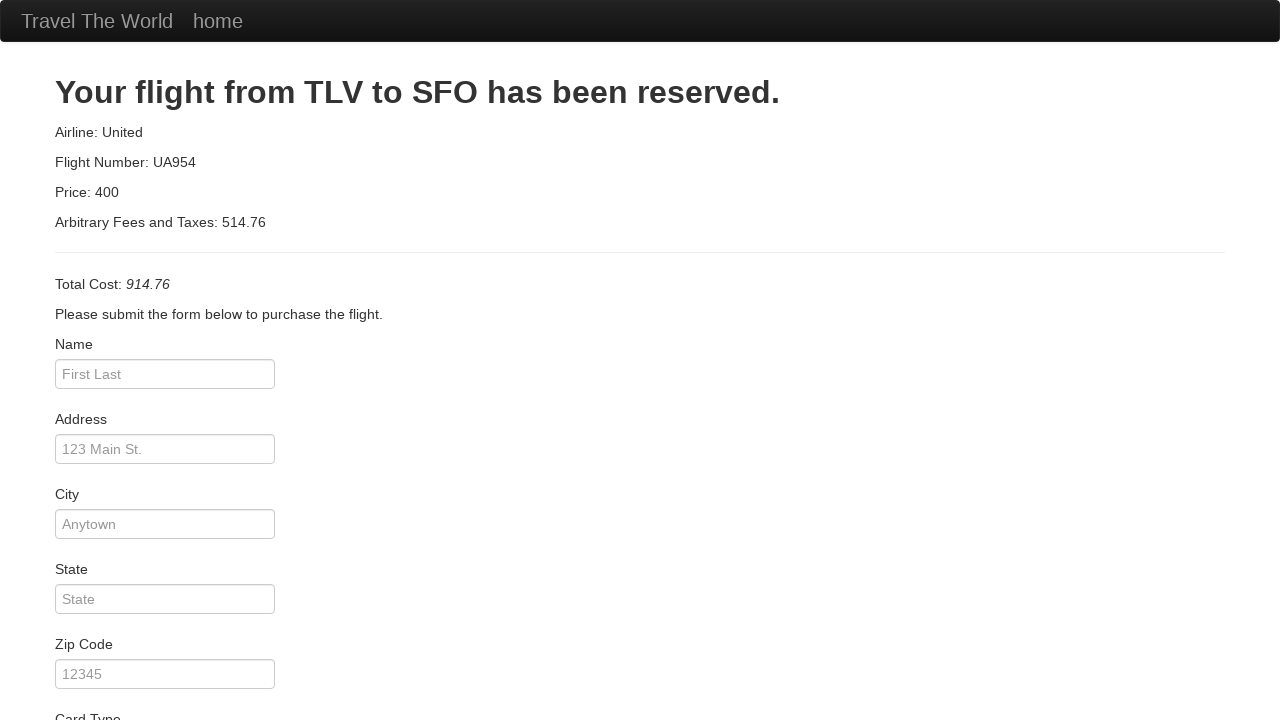

Passenger details form loaded
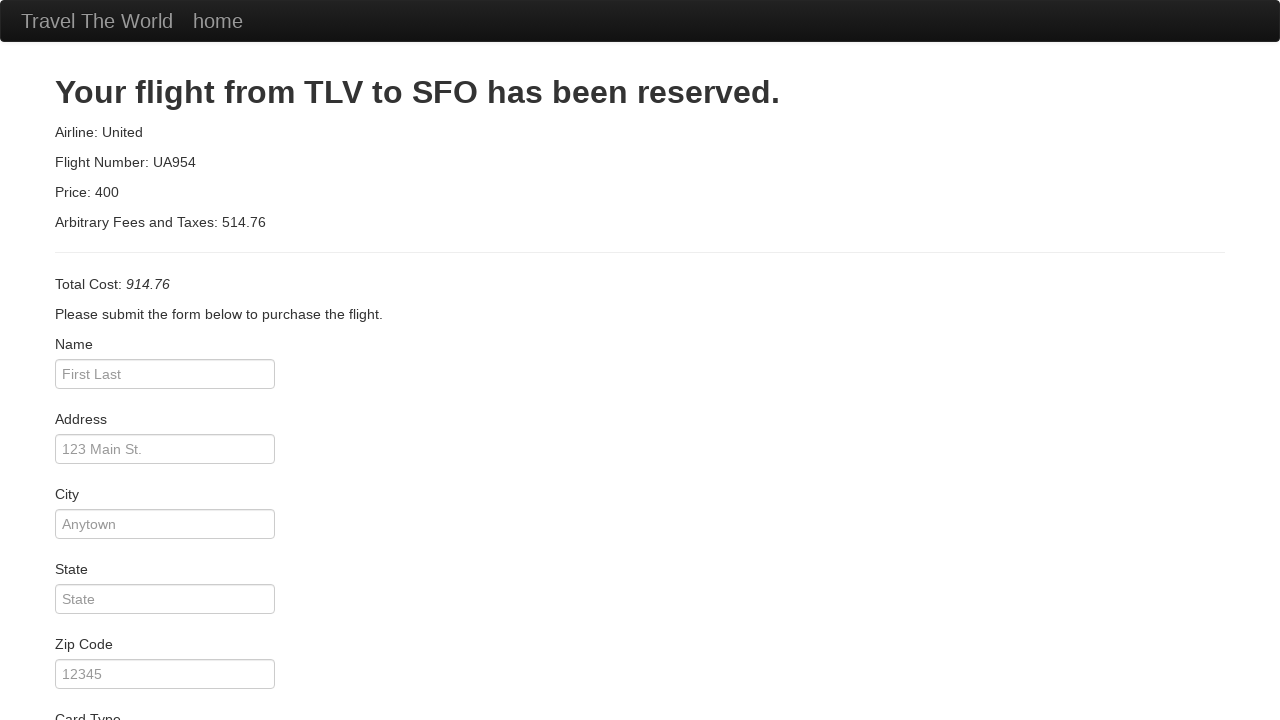

Filled passenger name: Andrey on #inputName
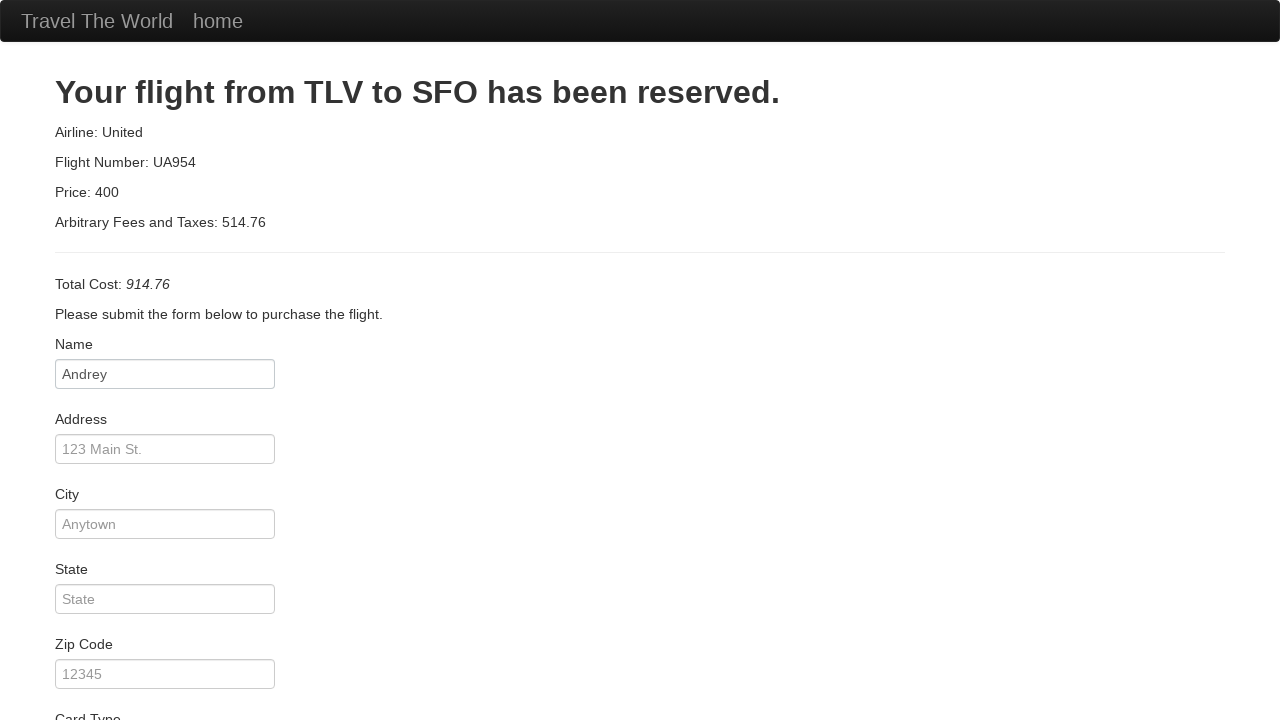

Filled address: Street, 123 on #address
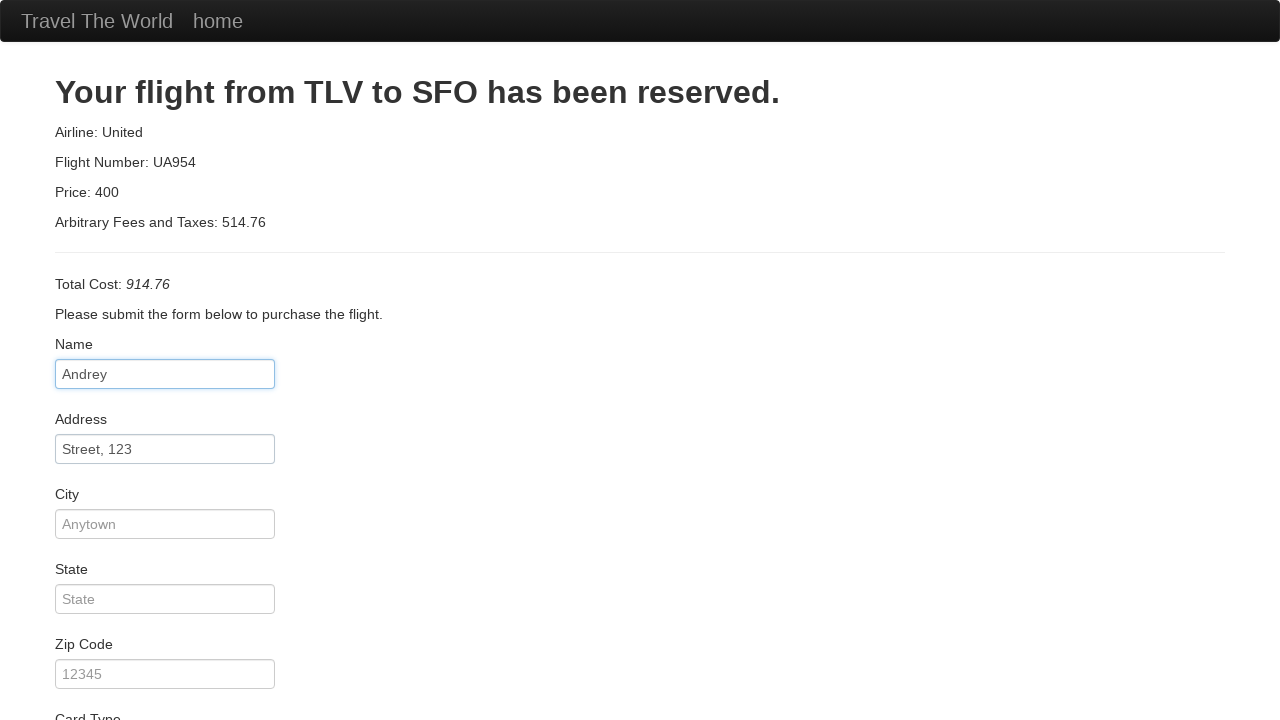

Filled city: S-Pb on #city
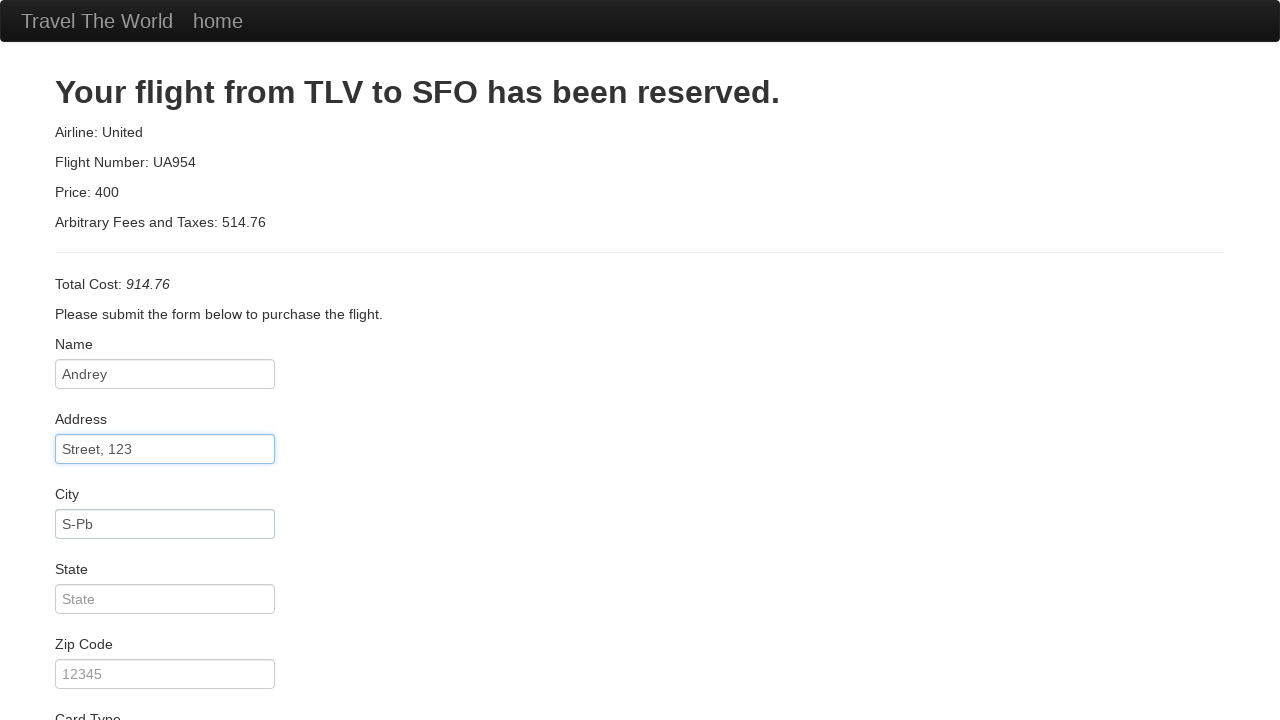

Filled state: SZFO on #state
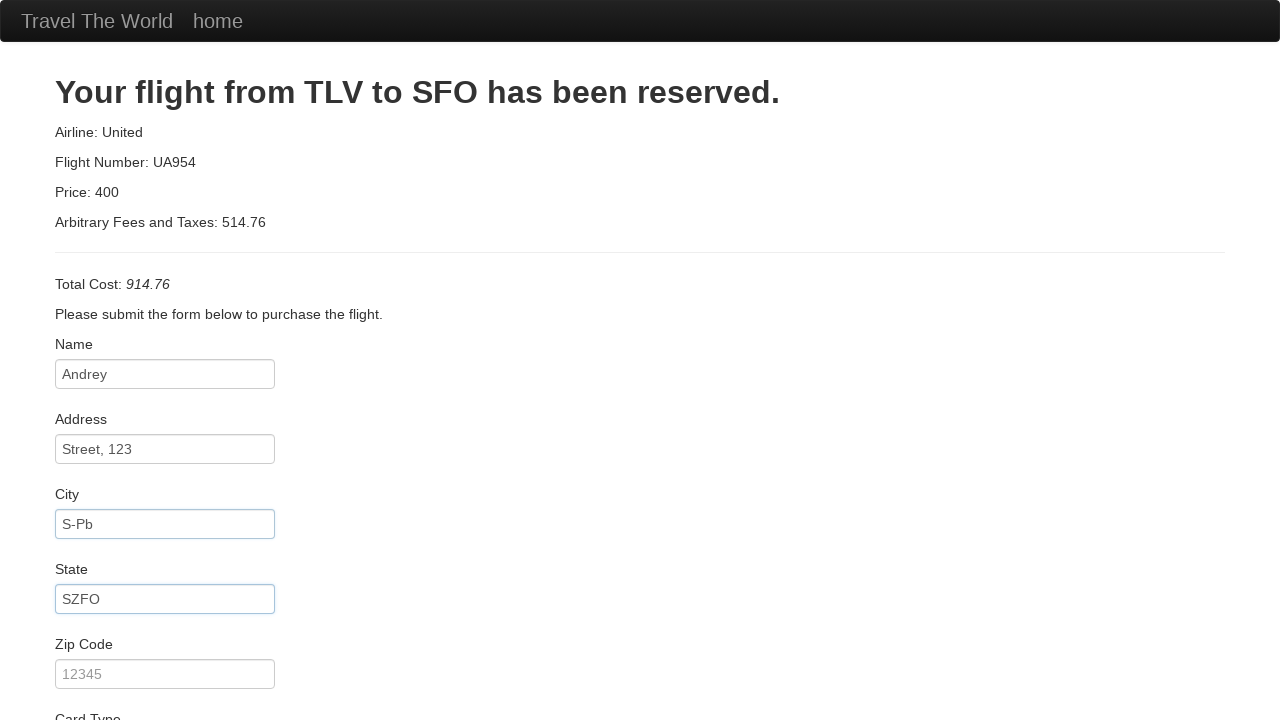

Filled zip code: 0123456789 on #zipCode
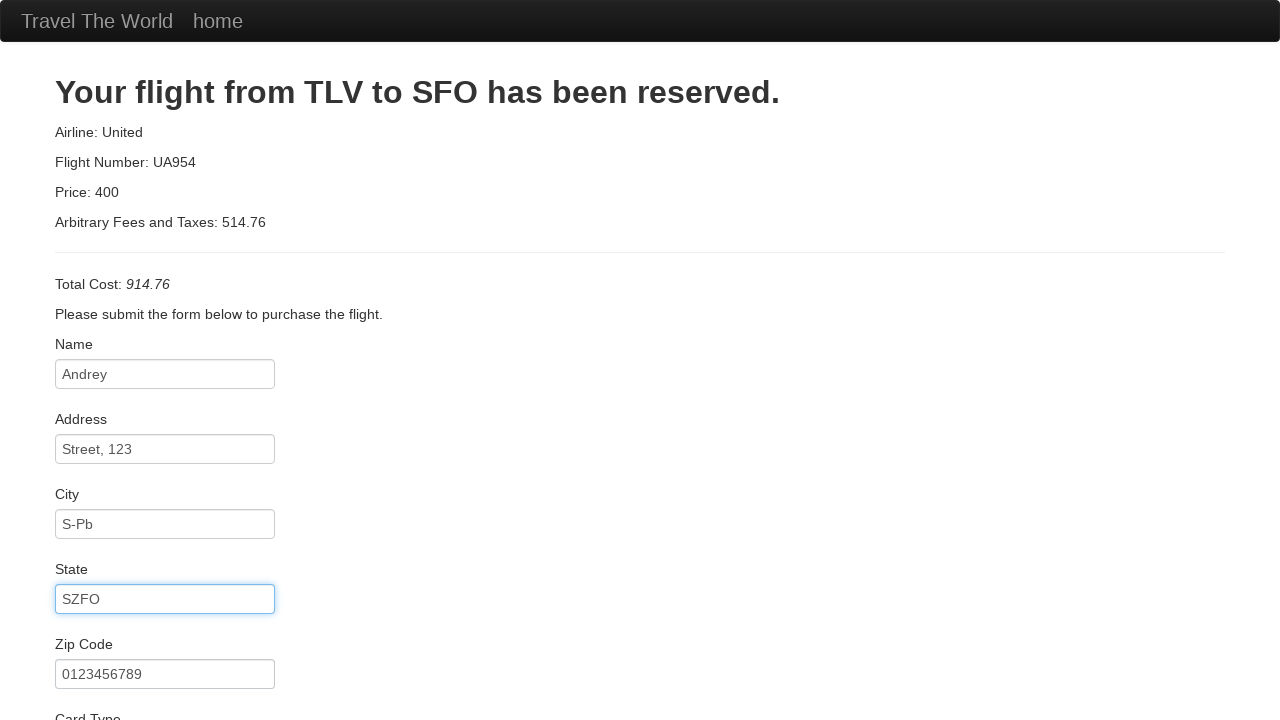

Selected card type: American Express on #cardType
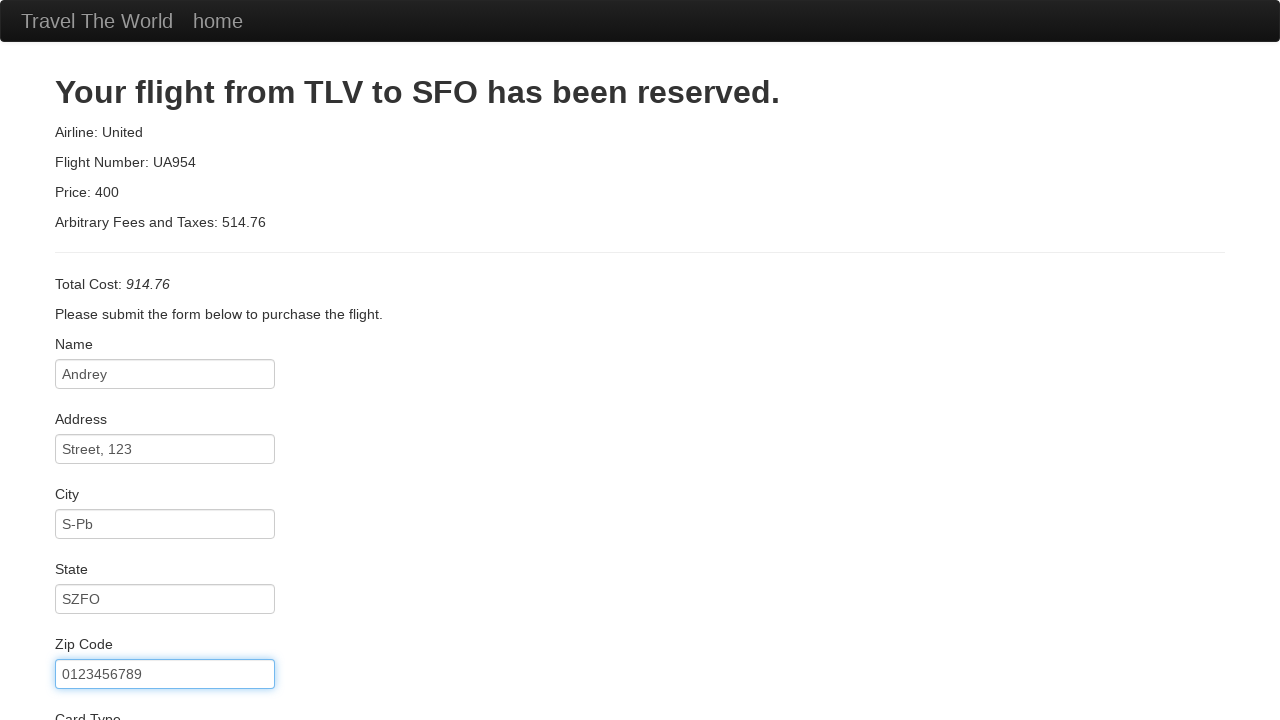

Filled credit card number on #creditCardNumber
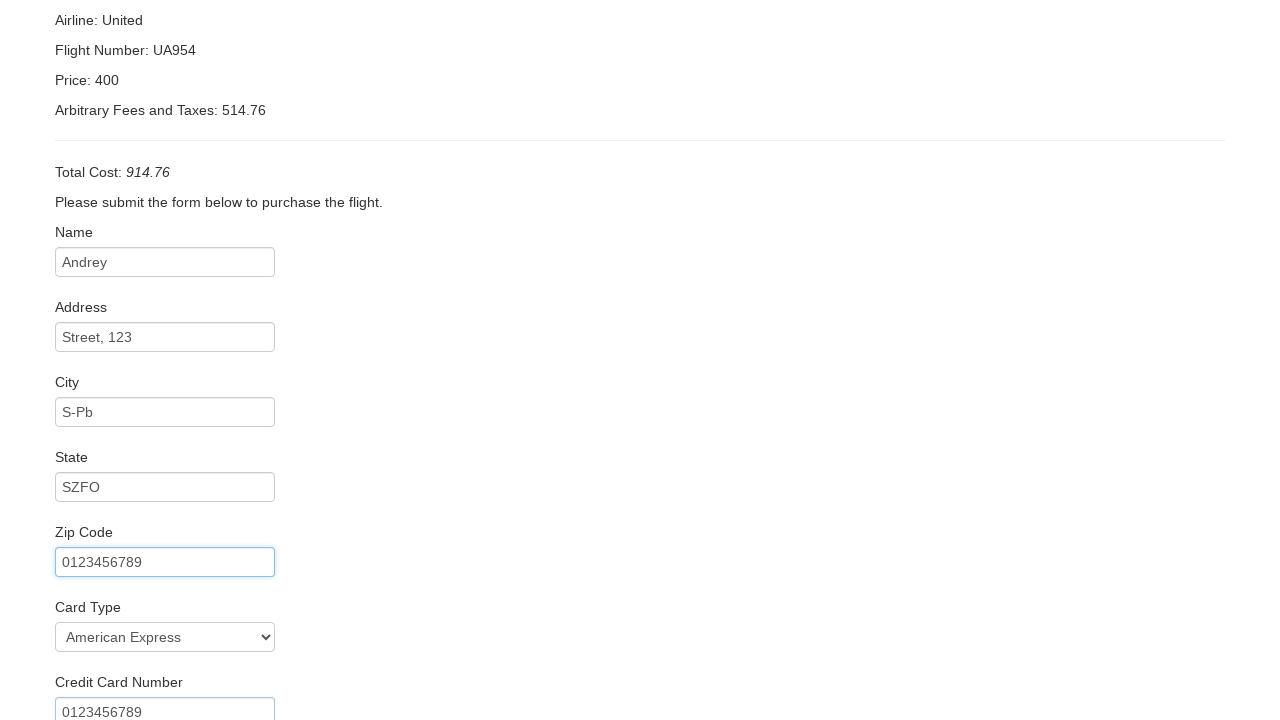

Filled credit card expiration month: 99 on #creditCardMonth
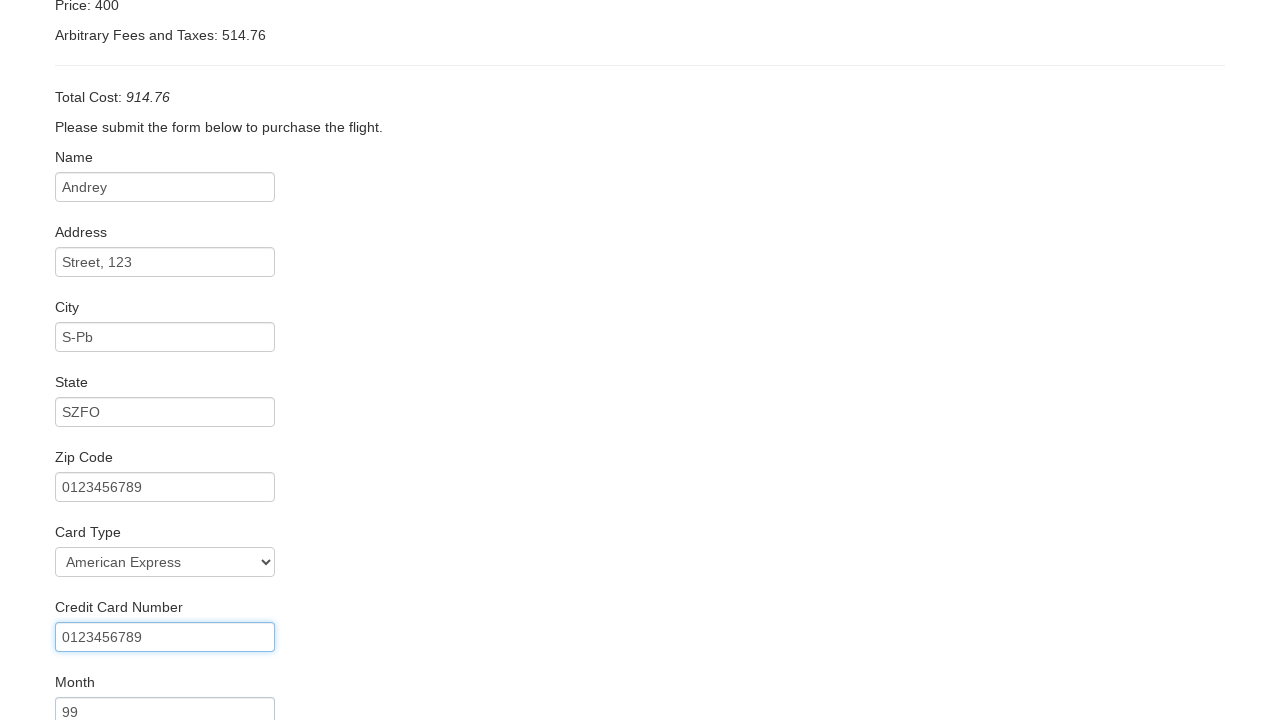

Filled credit card expiration year: 0000 on #creditCardYear
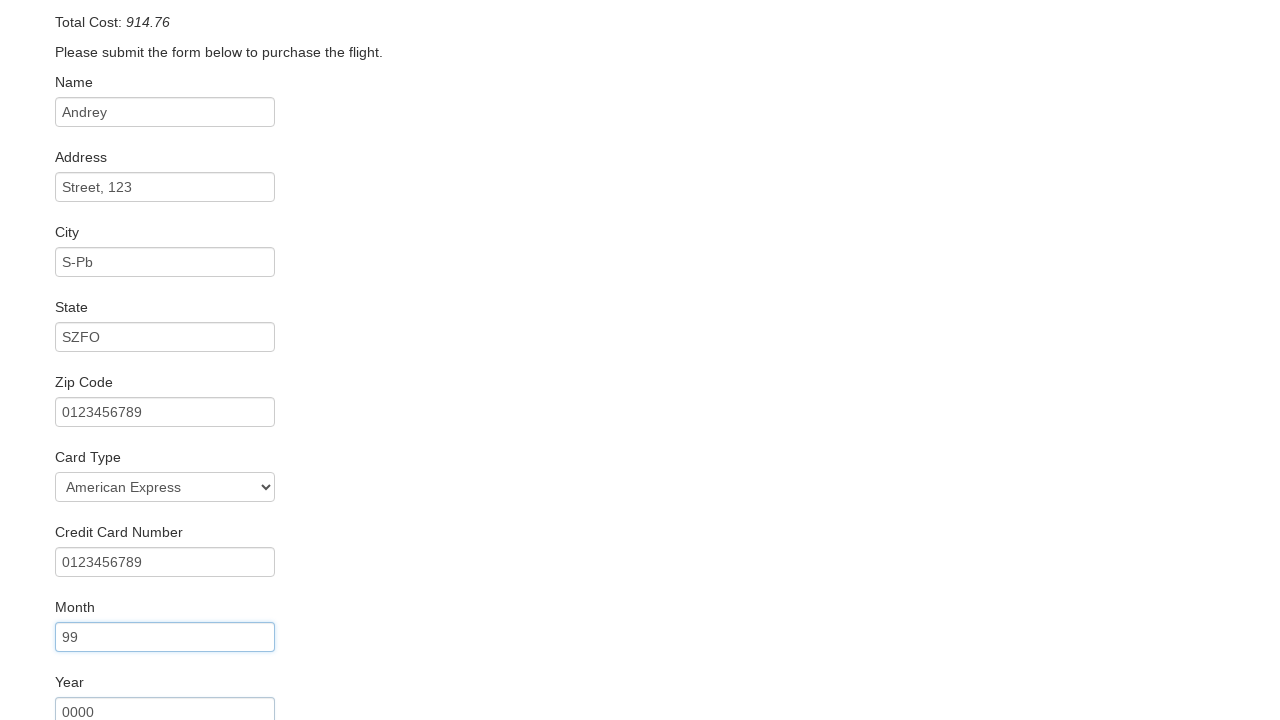

Filled name on card: AndreyM on #nameOnCard
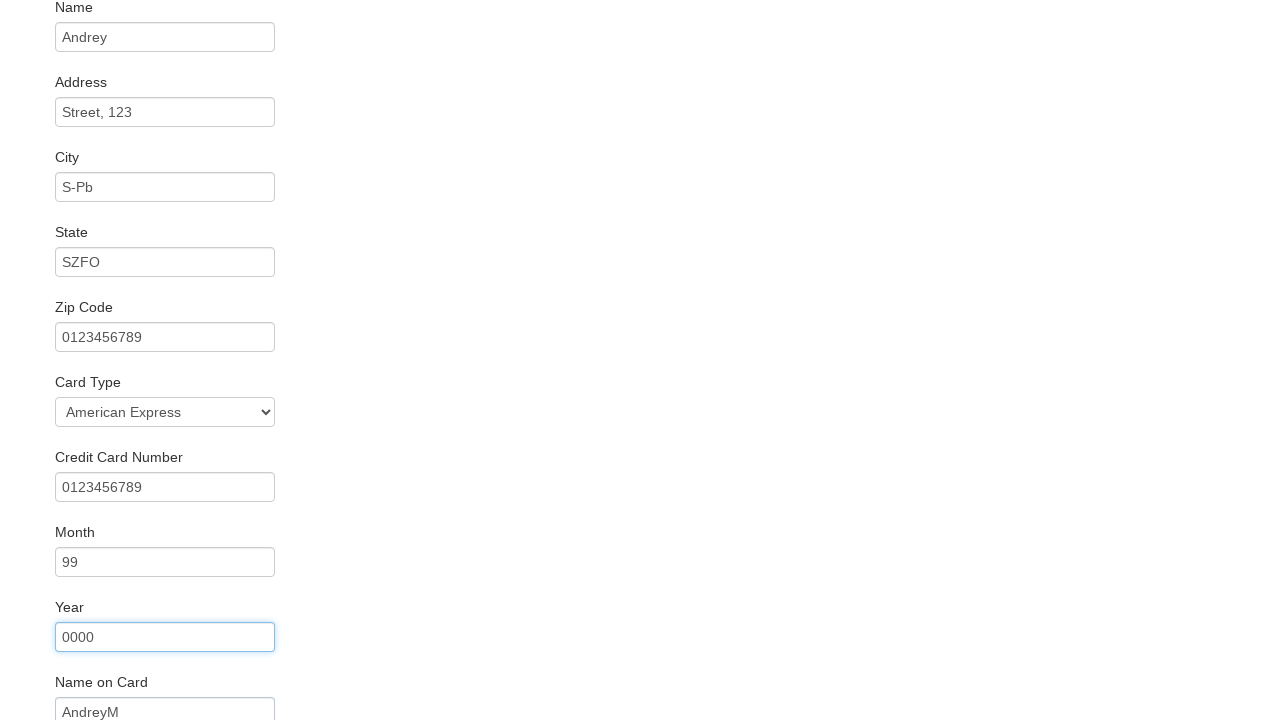

Clicked Purchase Flight button to complete booking at (118, 685) on input[value='Purchase Flight']
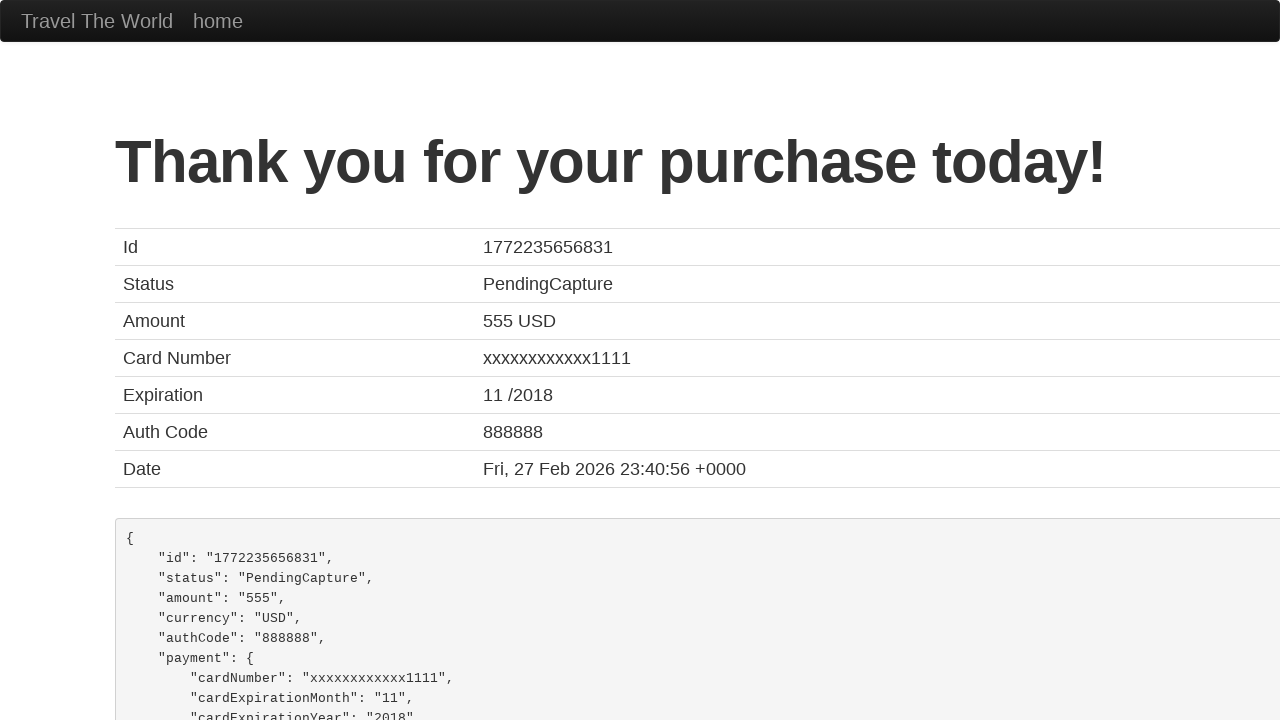

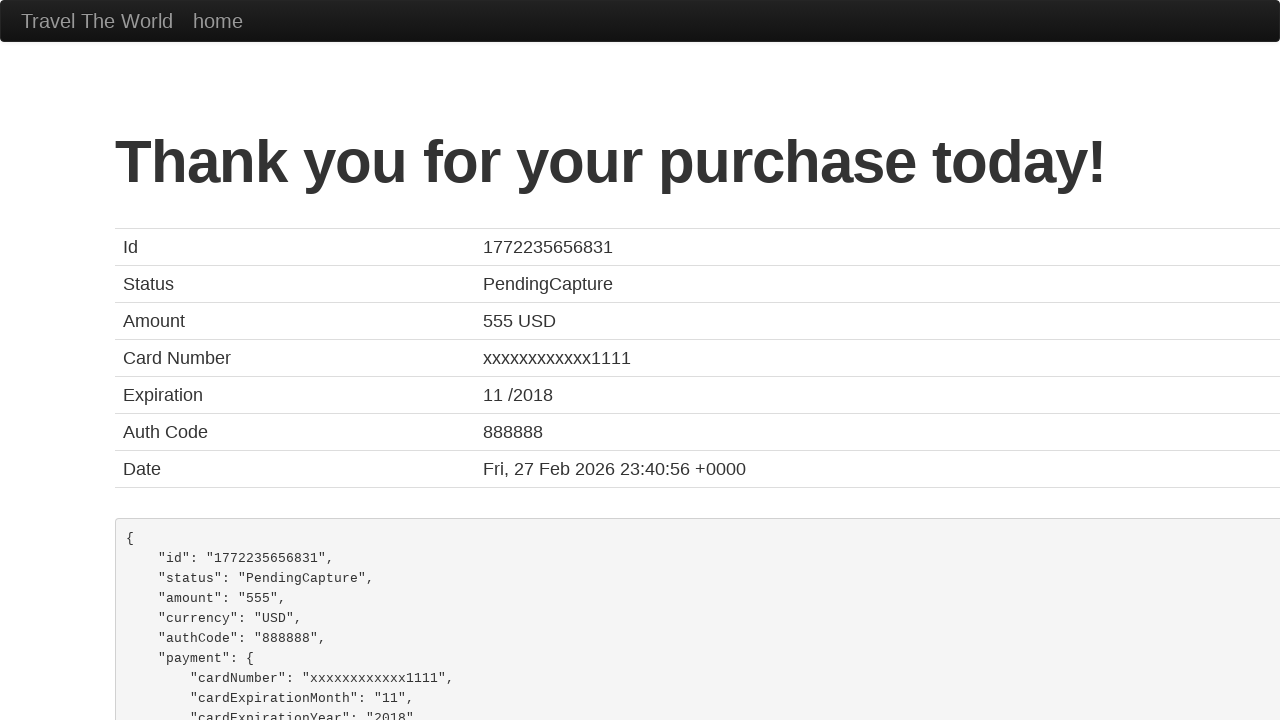